Tests that various form elements are displayed on the page, fills in text fields and clicks a radio button when elements are visible

Starting URL: https://automationfc.github.io/basic-form/index.html

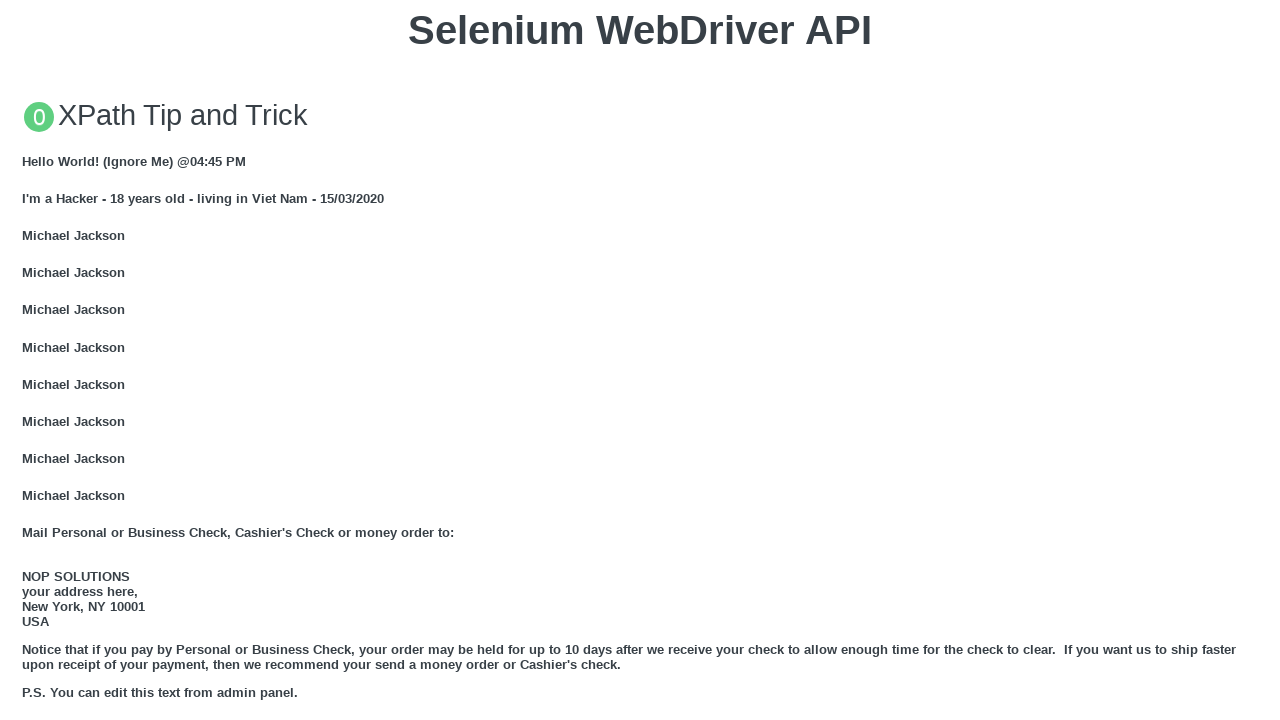

Located email textbox element
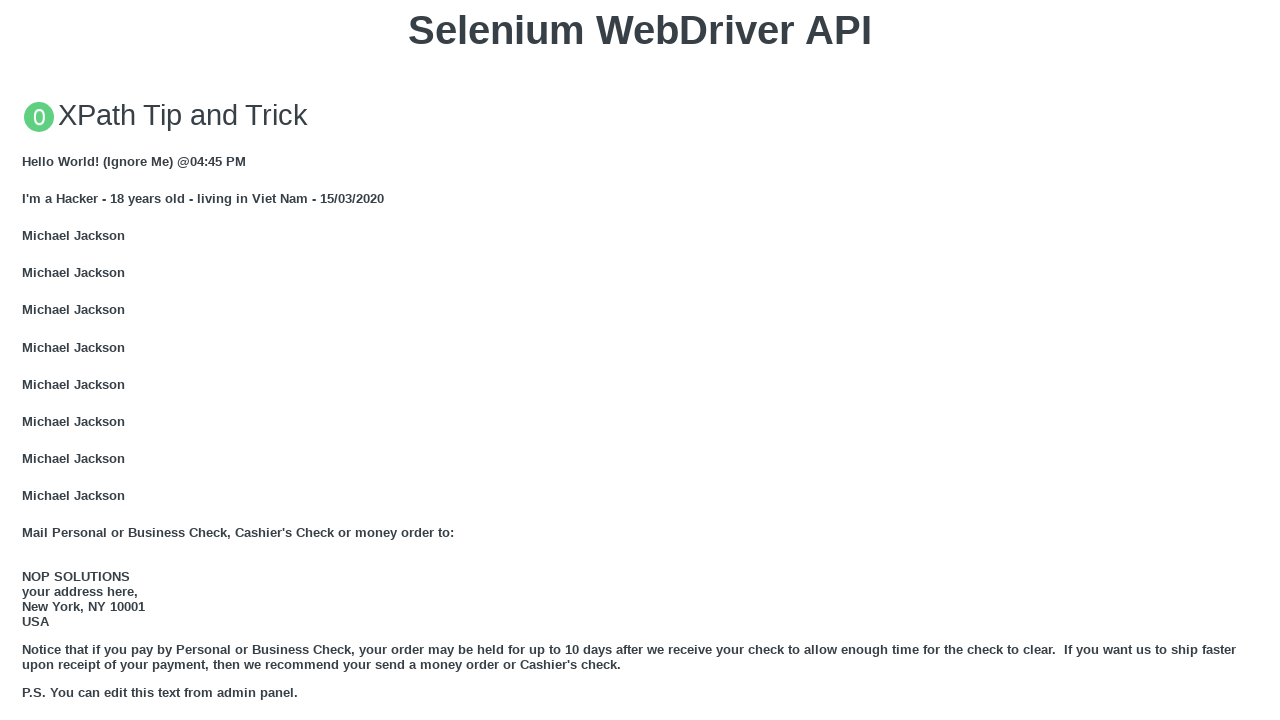

Verified email textbox is visible
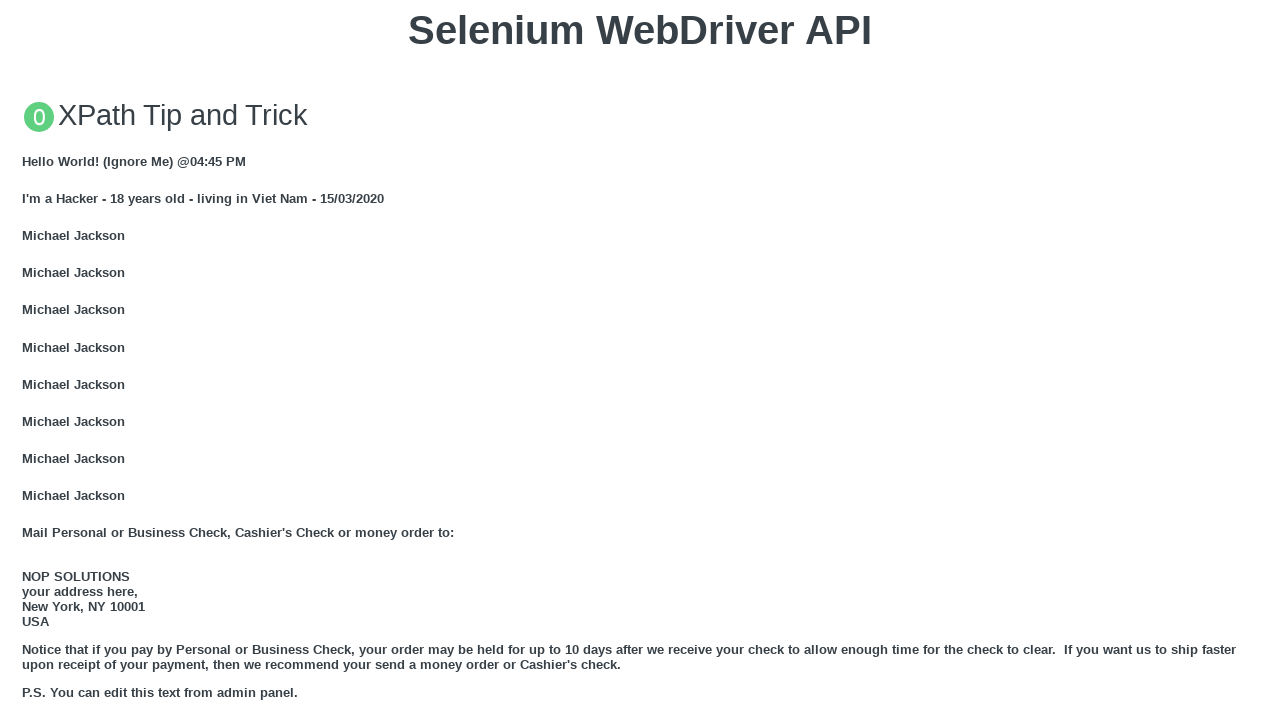

Filled email textbox with 'Selenium WebElement' on xpath=//input[@id='mail']
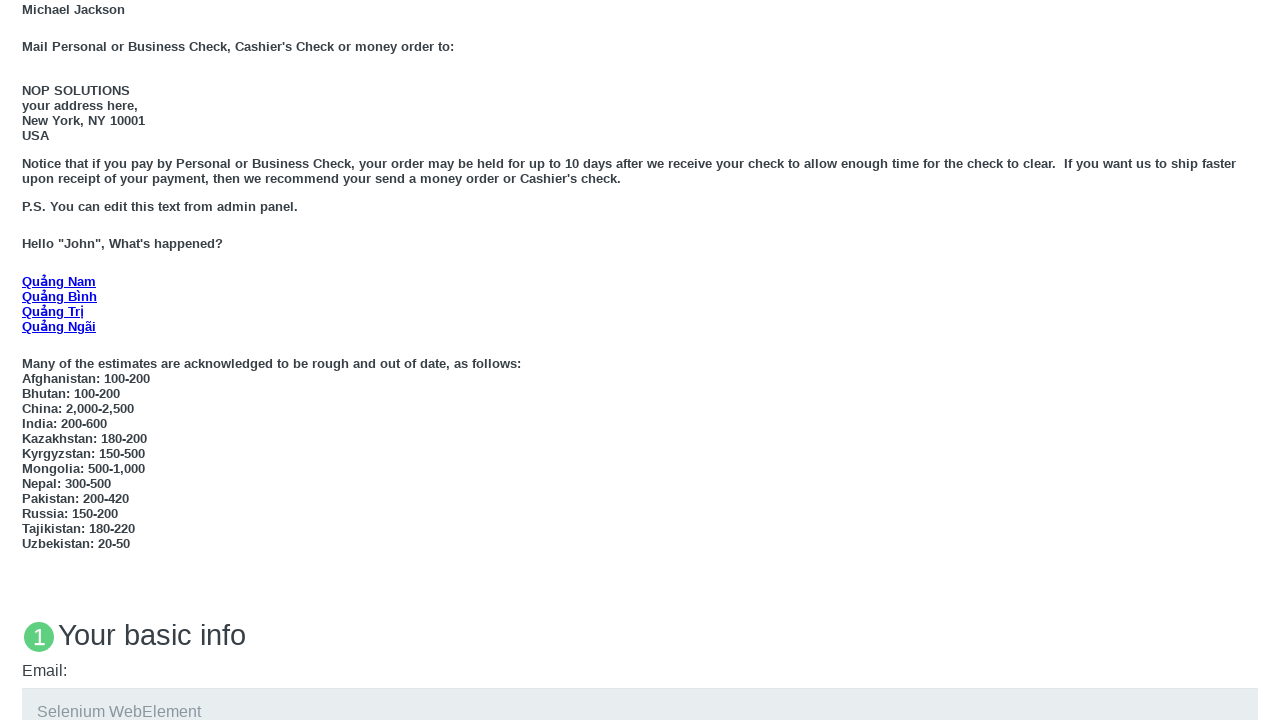

Located 'Under 18' radio button element
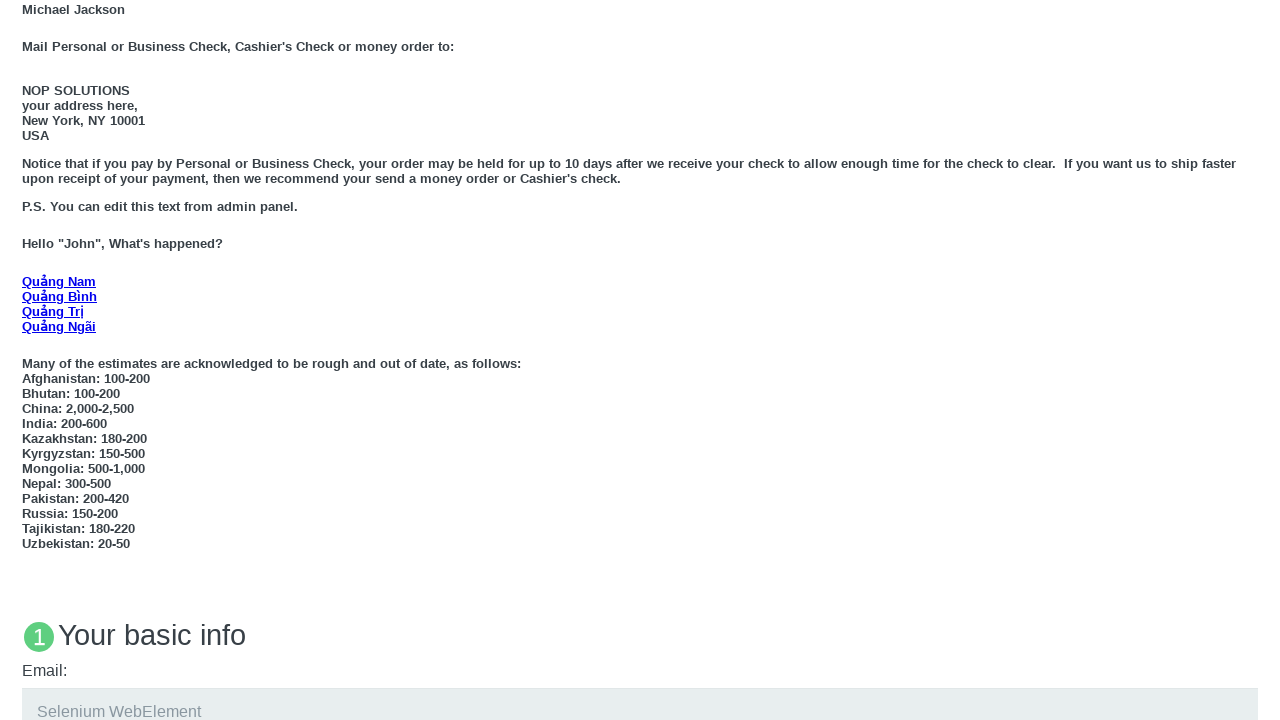

Verified 'Under 18' radio button is visible
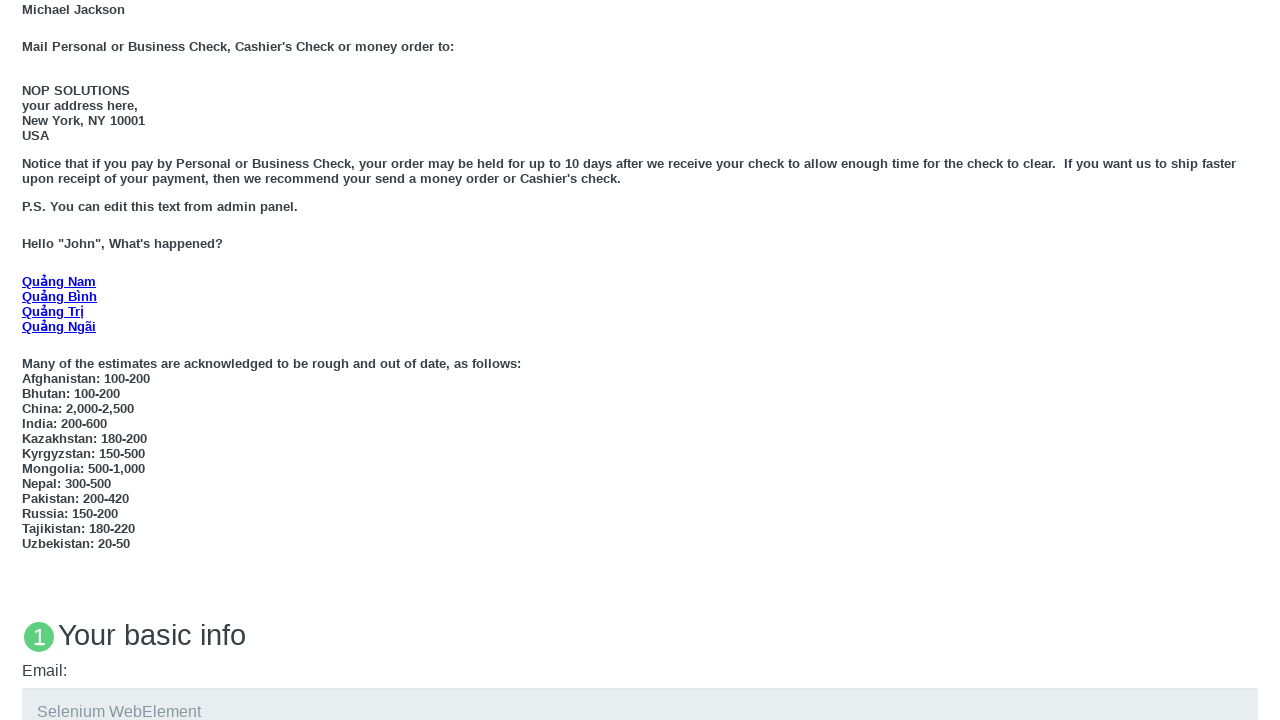

Clicked 'Under 18' radio button at (28, 360) on xpath=//input[@id='under_18']
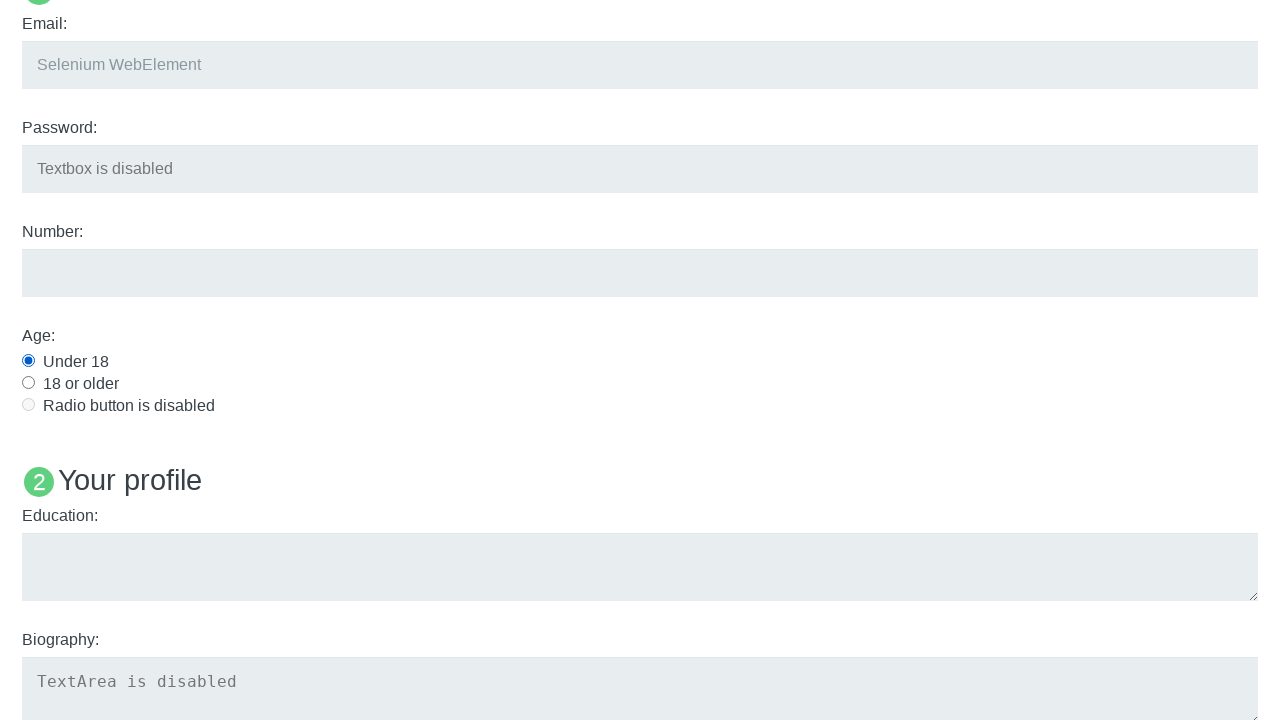

Located education textarea element
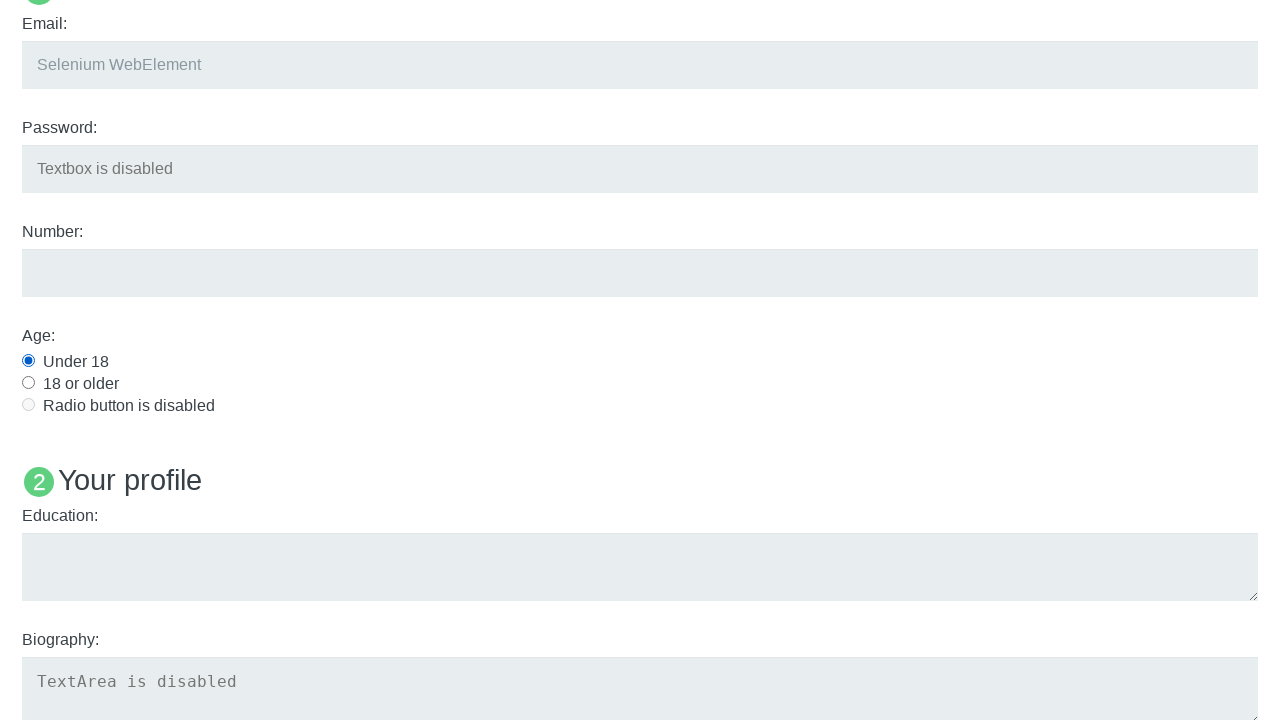

Verified education textarea is visible
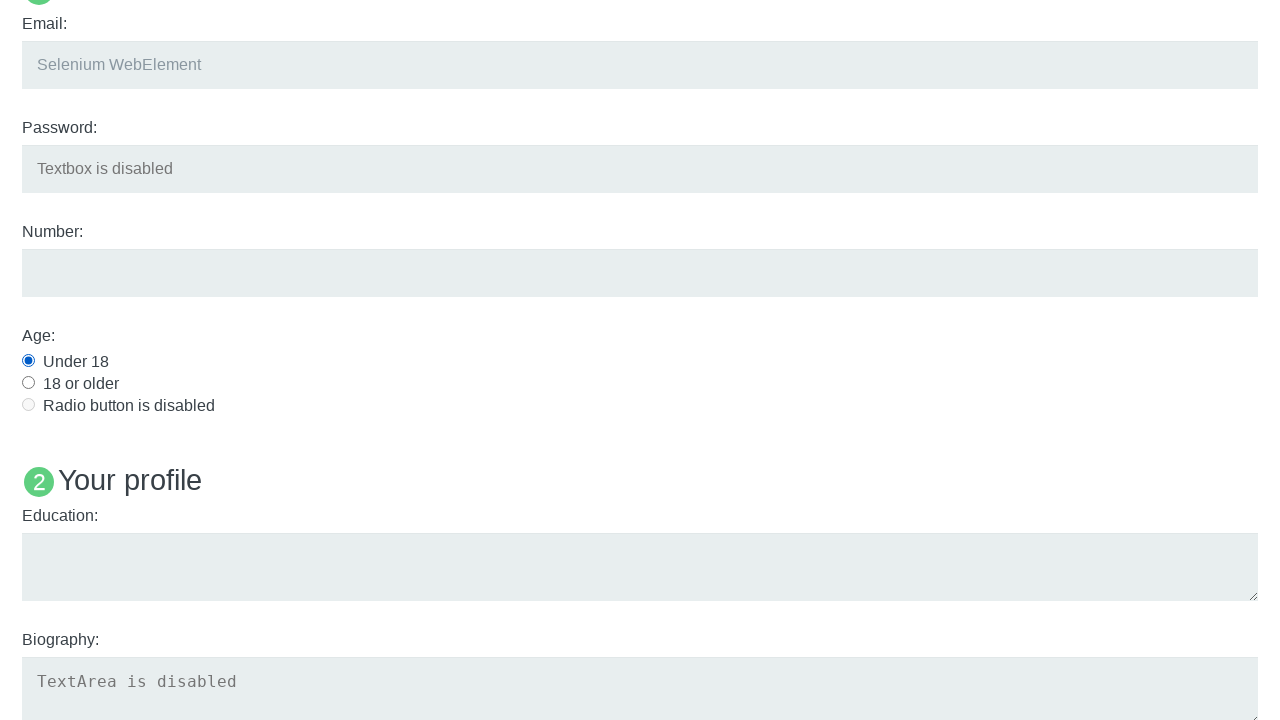

Filled education textarea with 'Selenium WebElement' on xpath=//textarea[@id='edu']
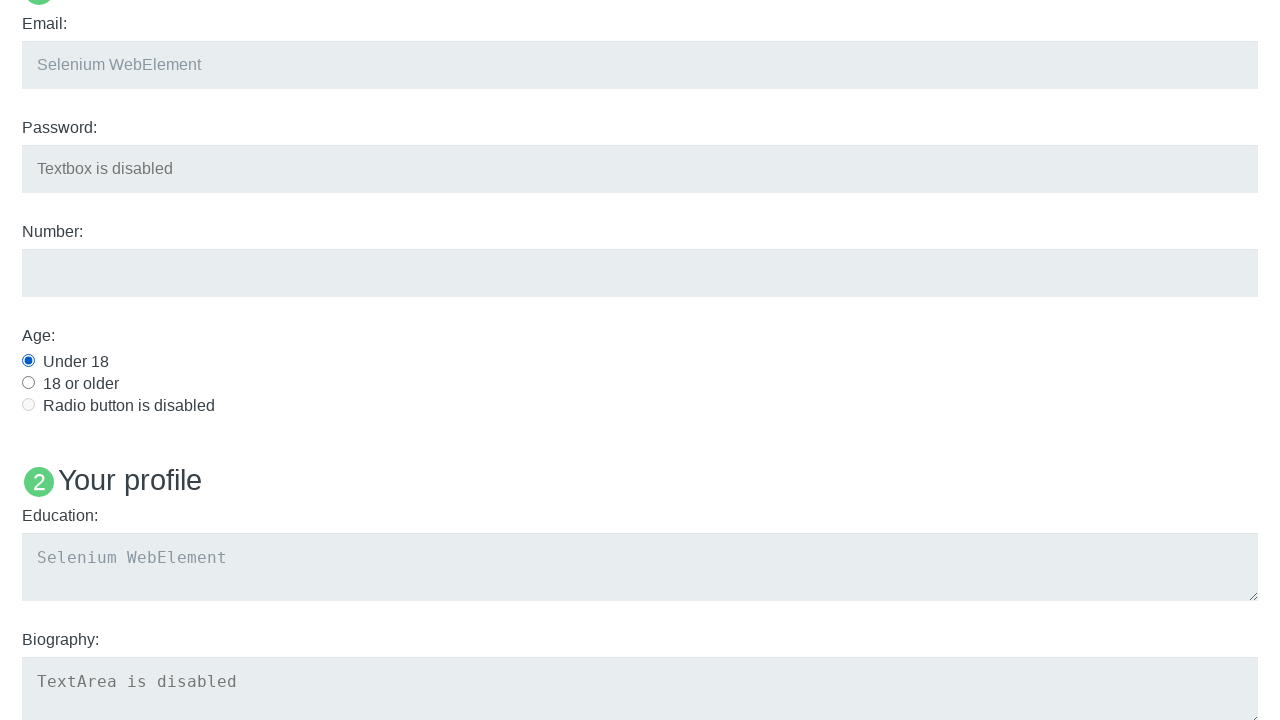

Located 'Name: User5' element
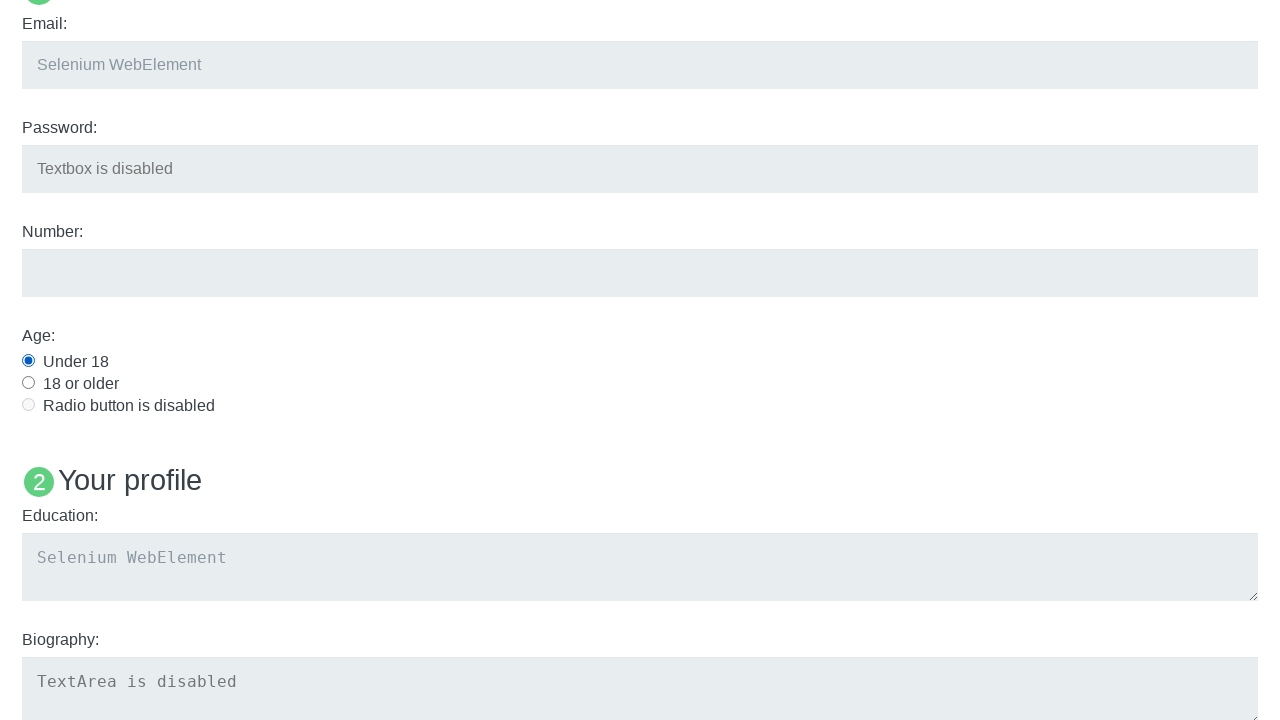

Asserted that 'Name: User5' element is not visible
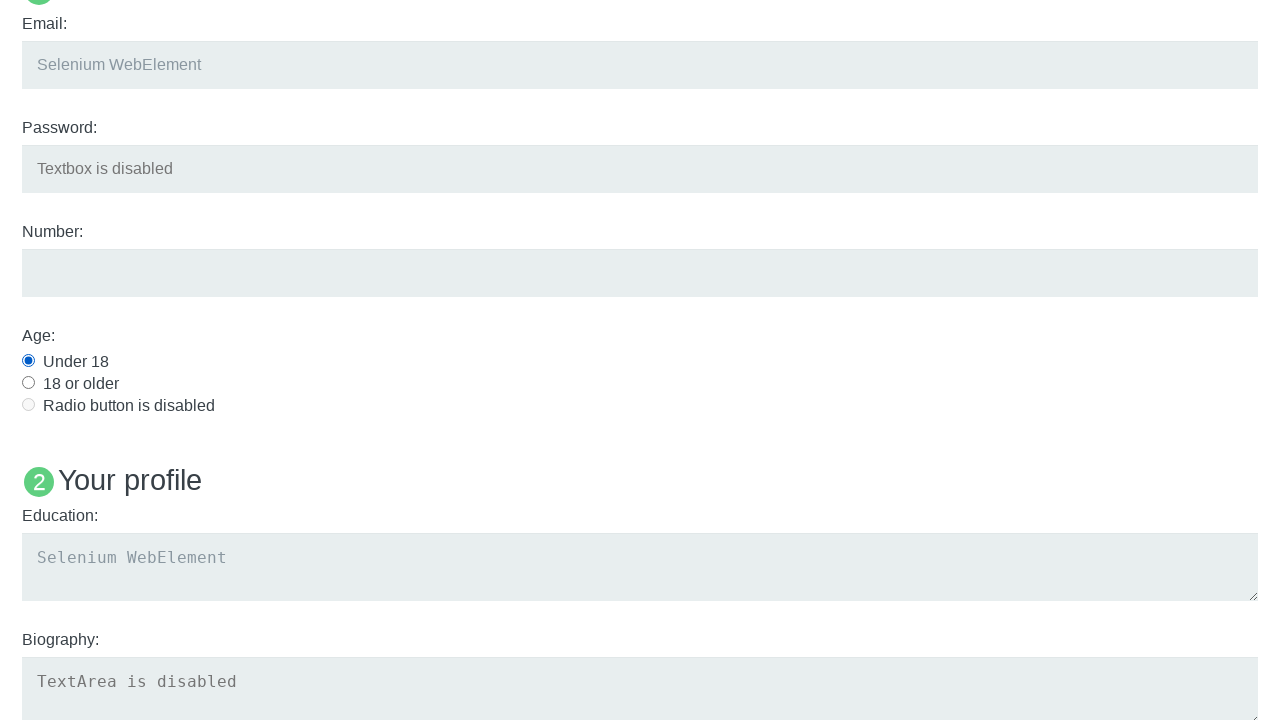

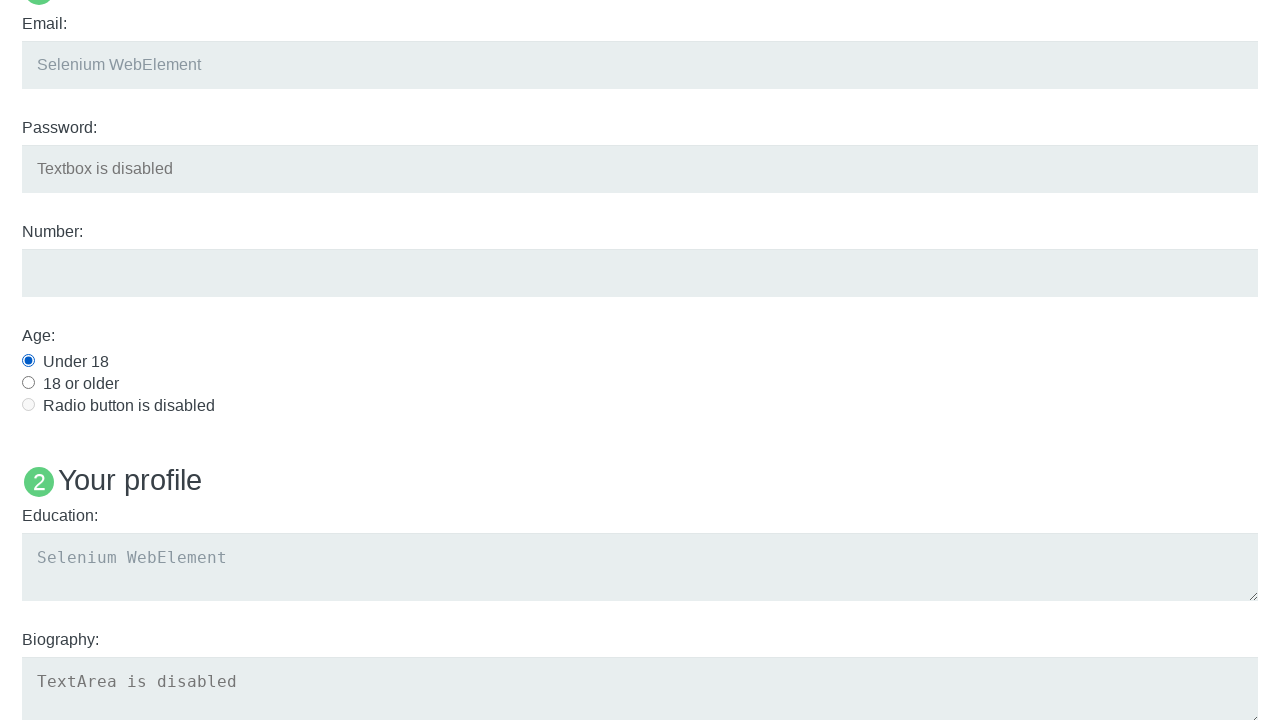